Tests iframe handling by switching to a single iframe, entering text, then navigating to a nested iframe section and entering text in a nested iframe structure.

Starting URL: http://demo.automationtesting.in/Frames.html

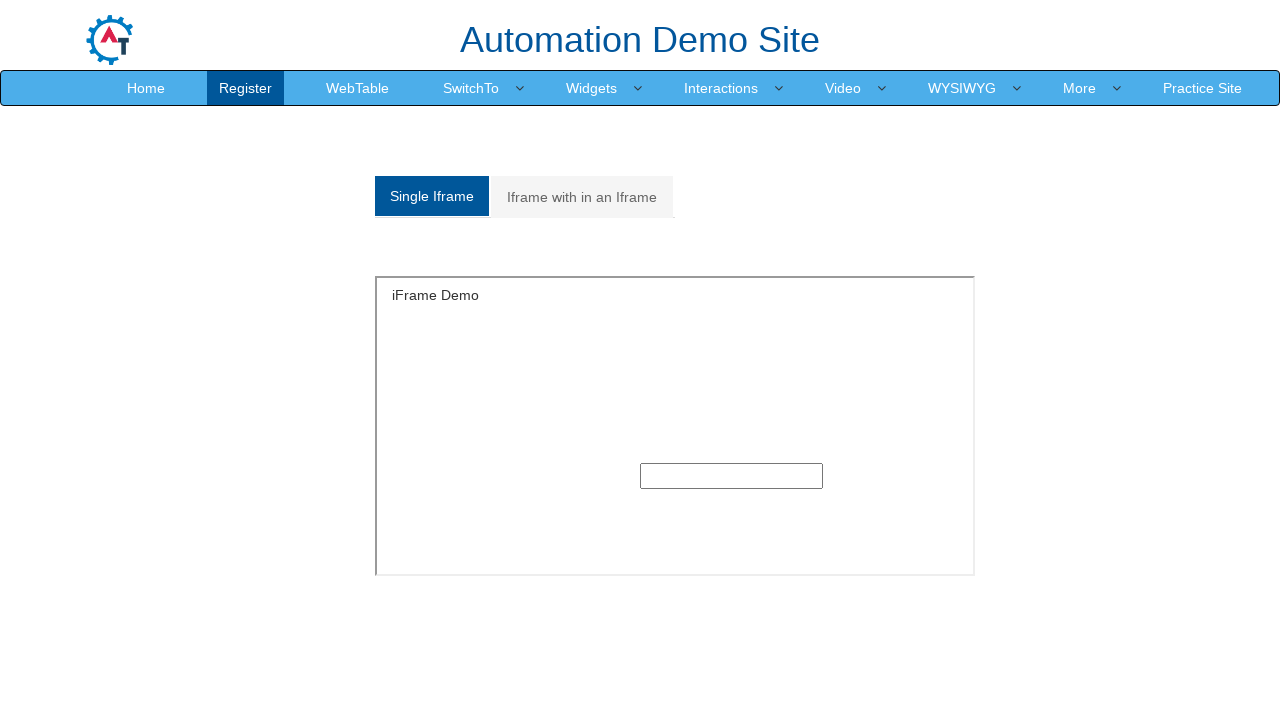

Located single iframe with id 'singleframe'
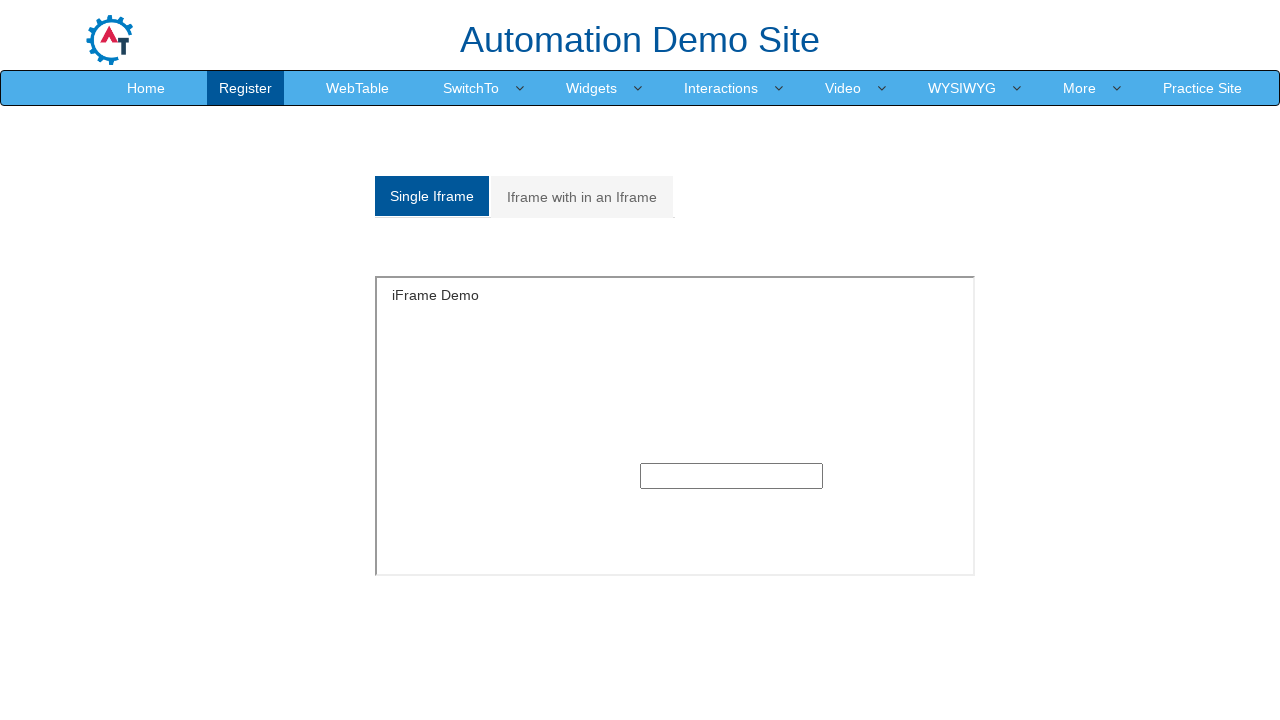

Filled input field in single iframe with 'iframe with webelement' on #singleframe >> internal:control=enter-frame >> xpath=//html/body/section/div/di
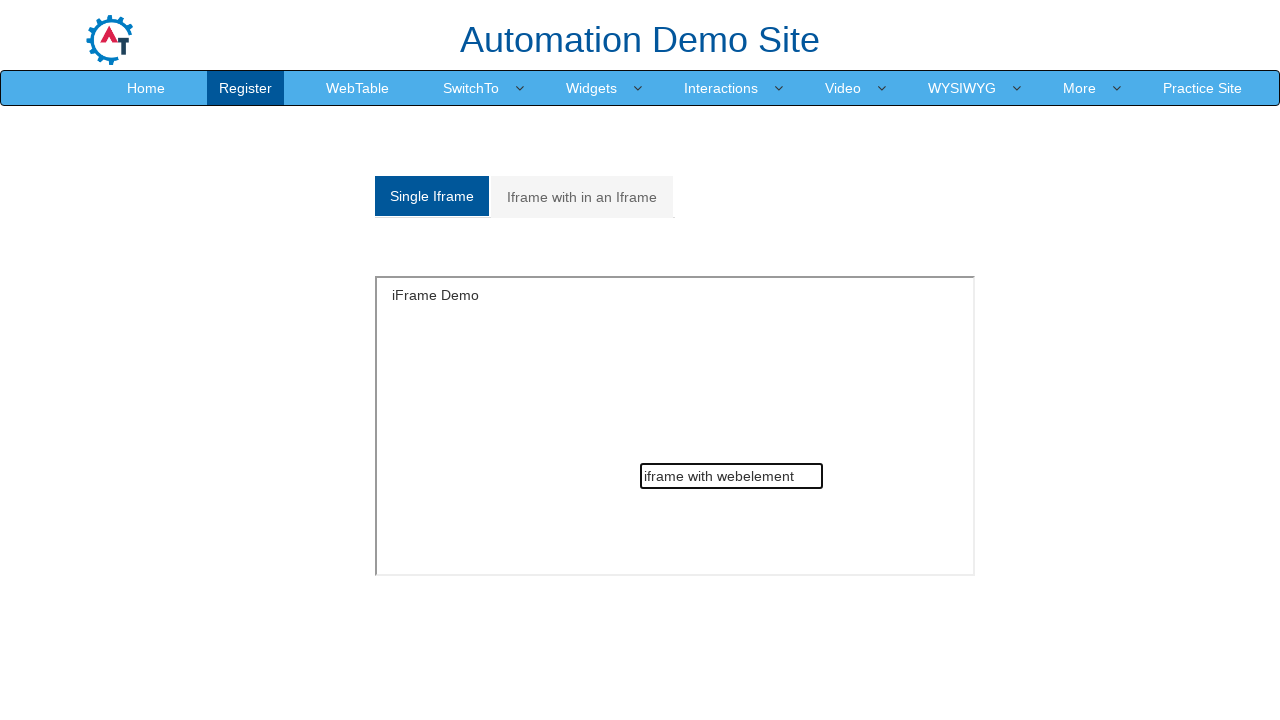

Clicked on nested iframe tab at (582, 197) on xpath=//html/body/section/div[1]/div/div/div/div[1]/div/ul/li[2]/a
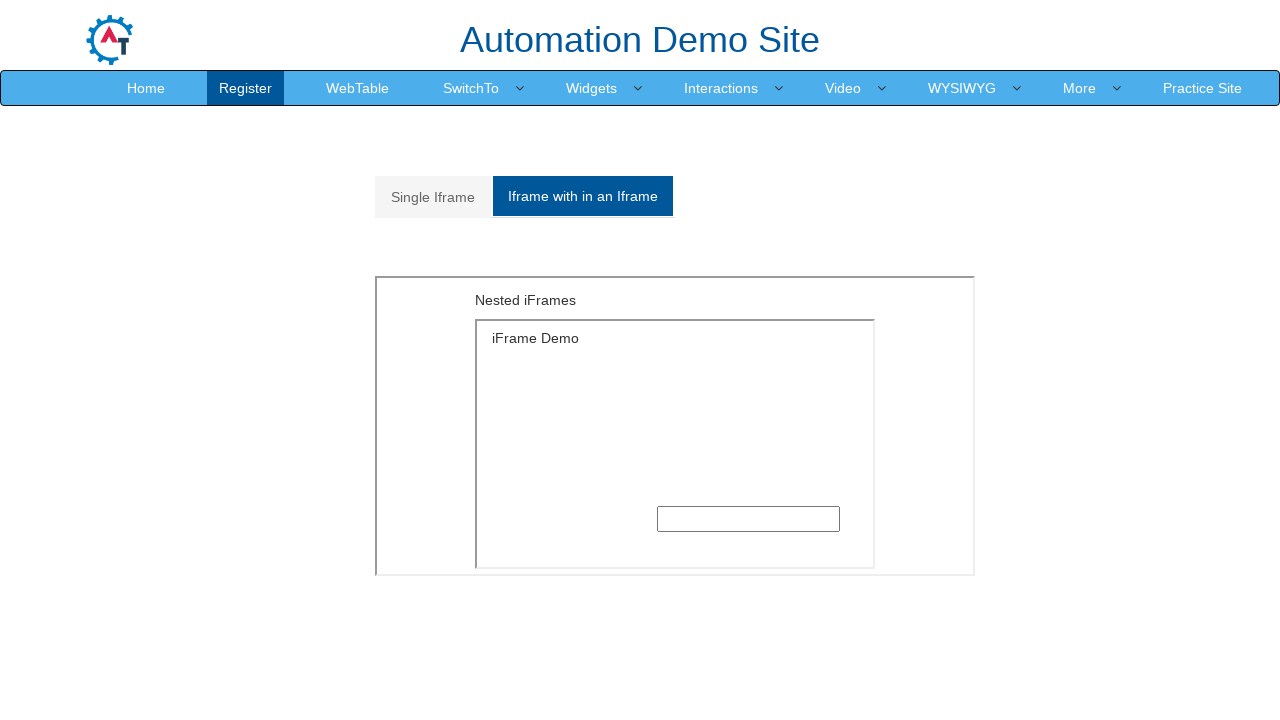

Waited 500ms for nested iframe content to load
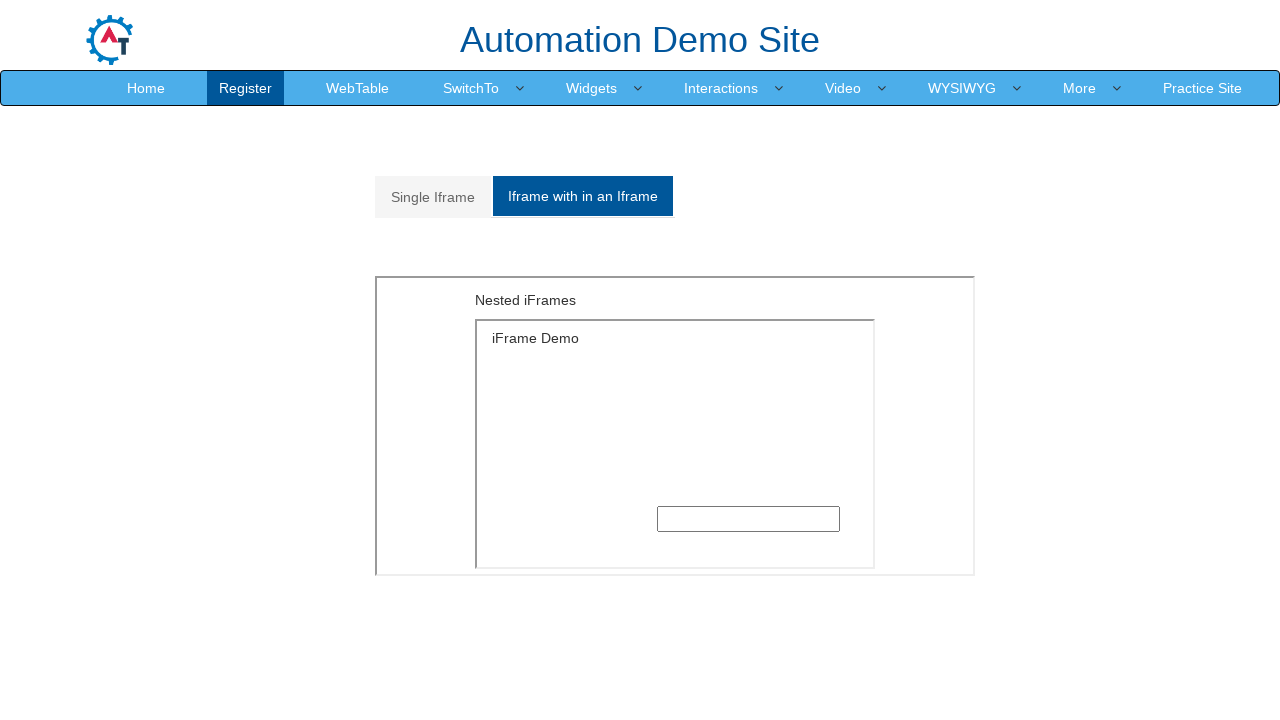

Located outer nested iframe at index 1
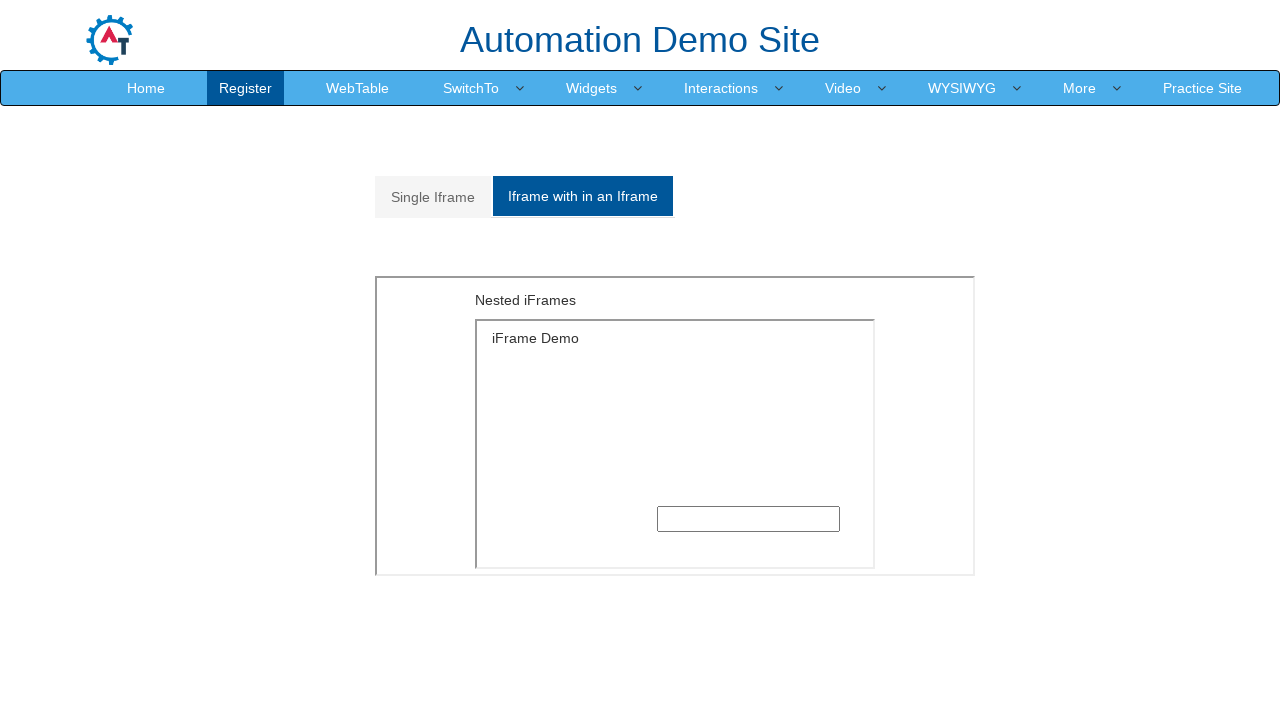

Located inner nested iframe within outer frame
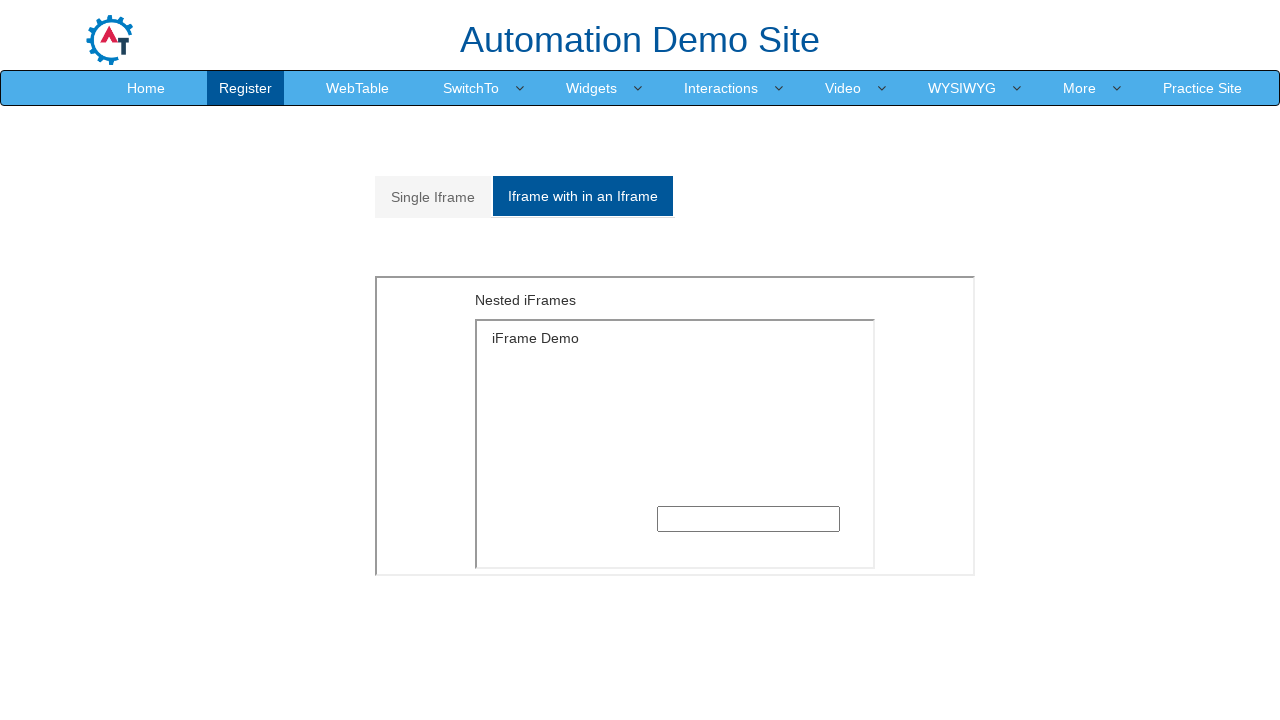

Clicked input field in nested iframe at (748, 519) on iframe >> nth=1 >> internal:control=enter-frame >> iframe >> nth=0 >> internal:c
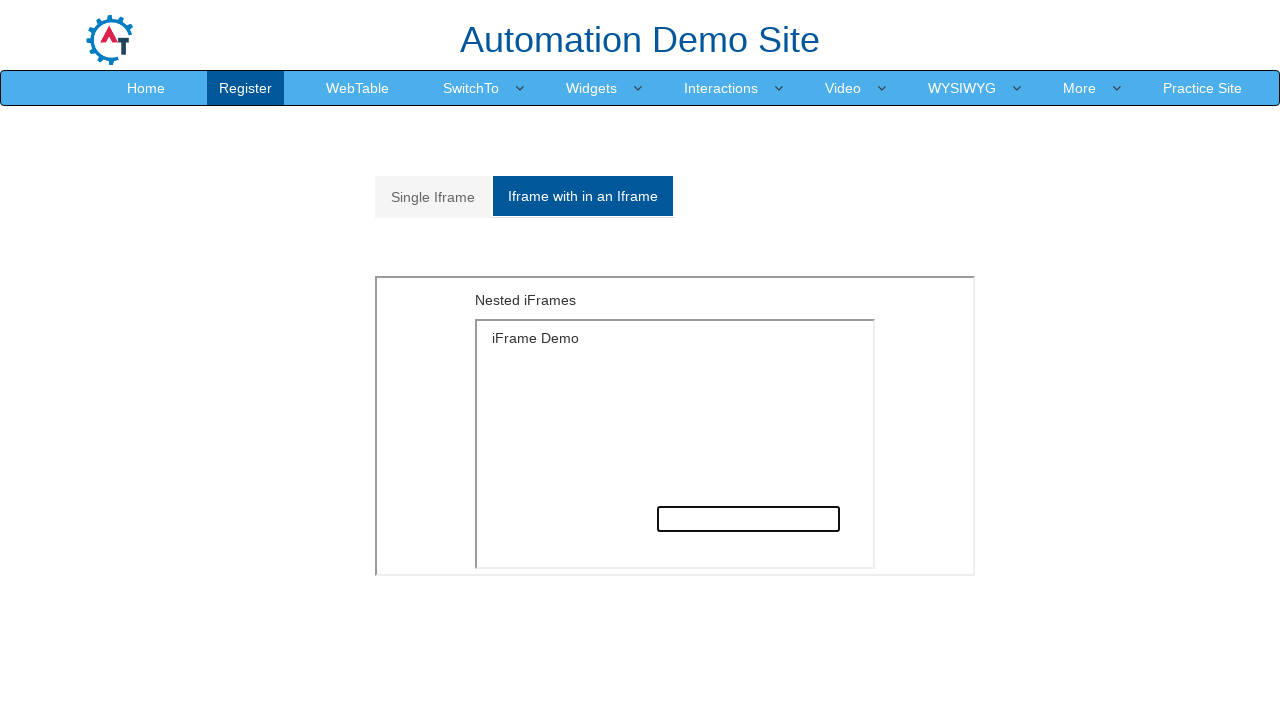

Filled input field in nested iframe with 'we are in second frame' on iframe >> nth=1 >> internal:control=enter-frame >> iframe >> nth=0 >> internal:c
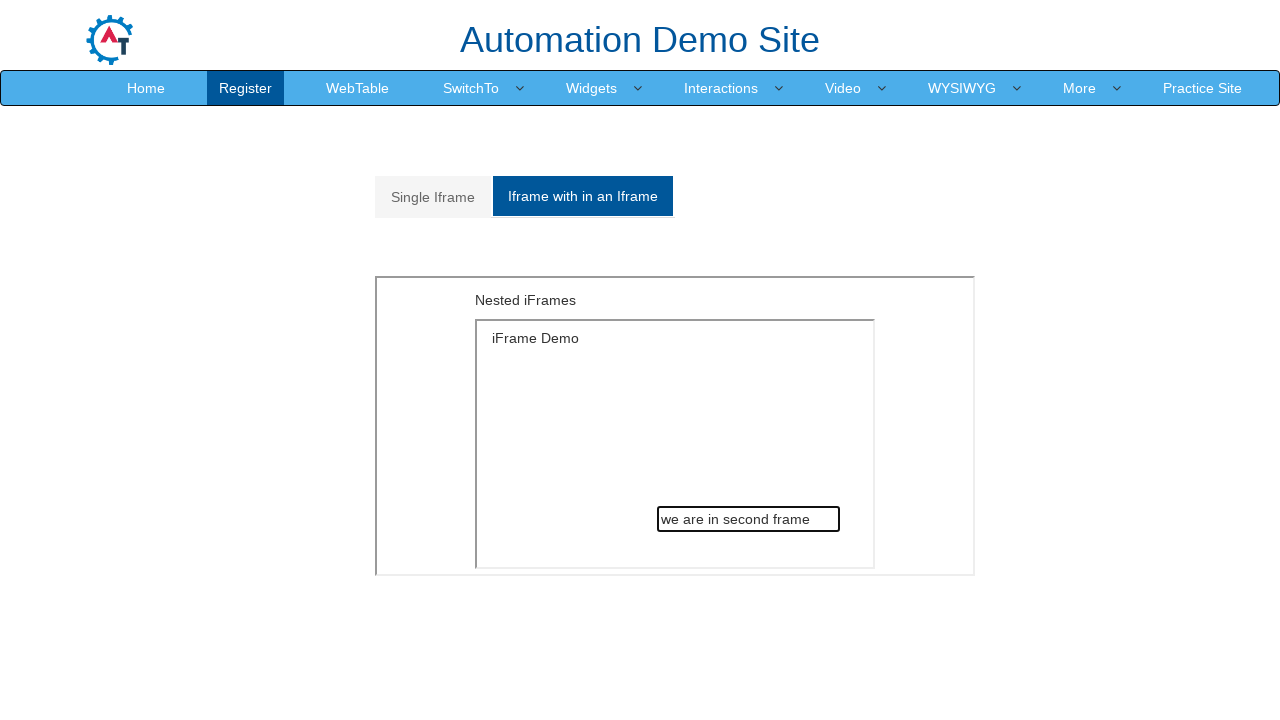

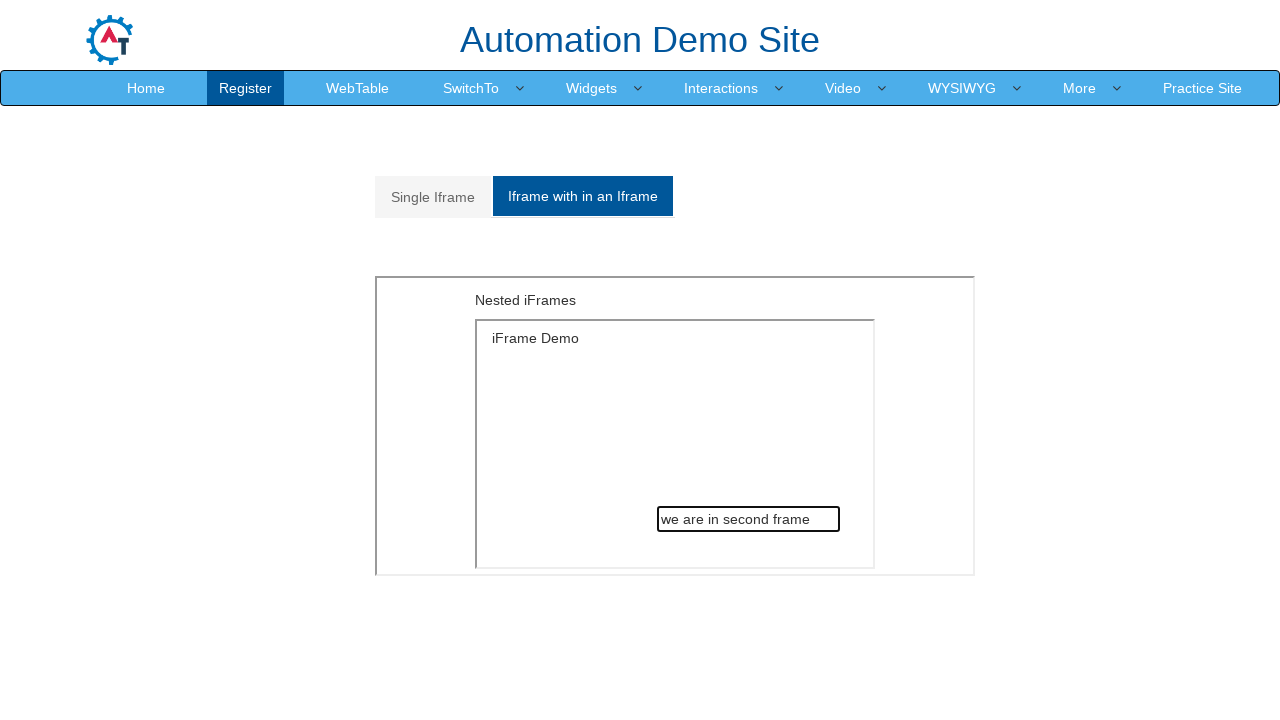